Tests the AngularJS homepage todo list by adding a new todo item, verifying it appears in the list, and marking it as complete

Starting URL: https://angularjs.org

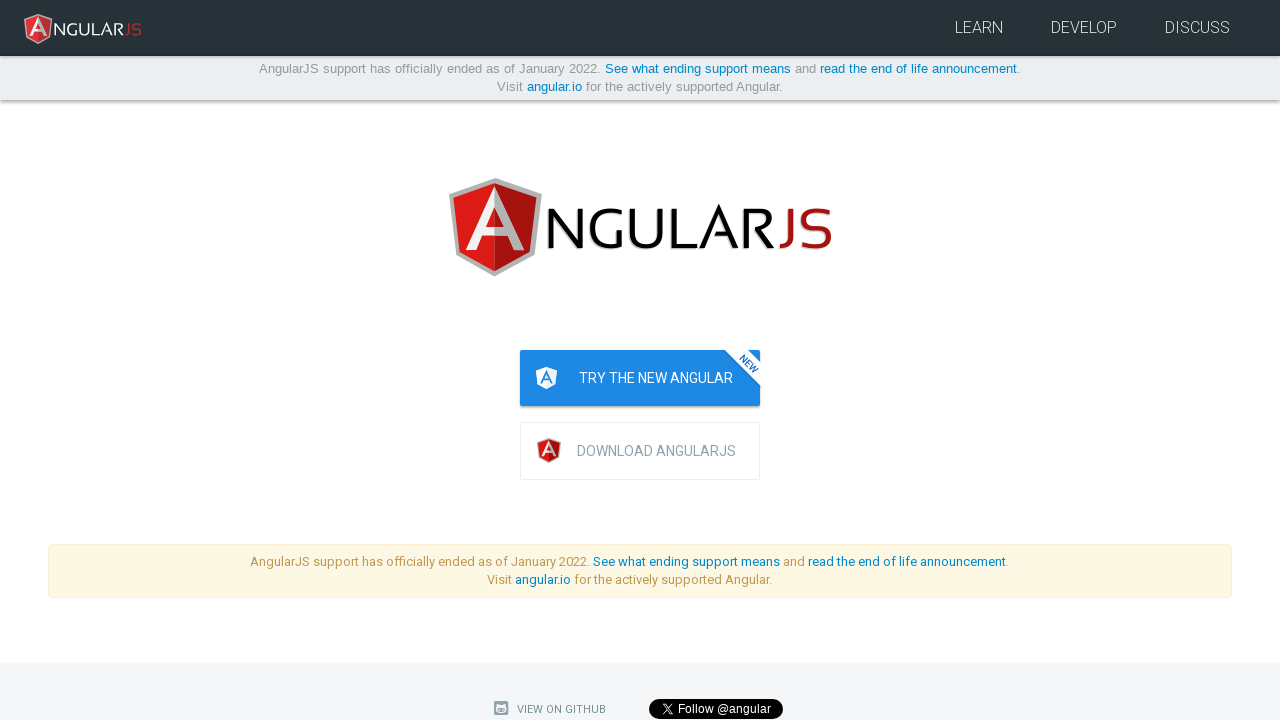

Navigated to AngularJS homepage
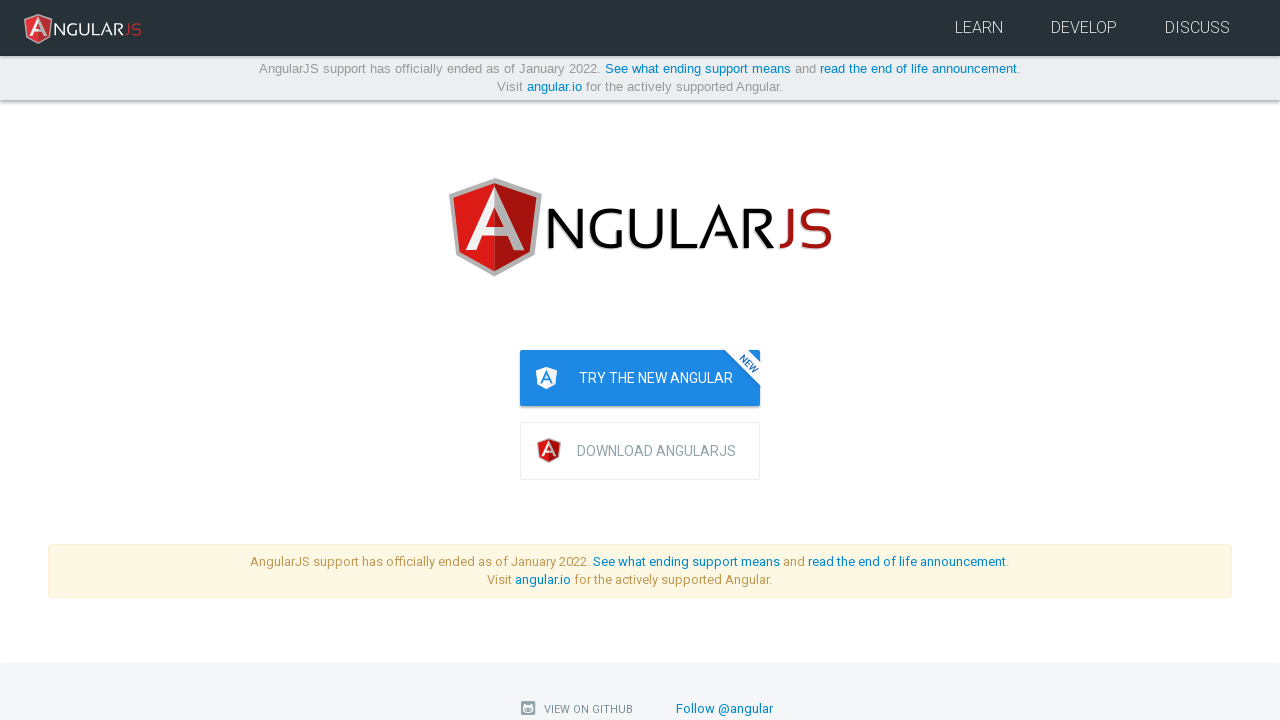

Typed 'first test' into the todo input field on [ng-model="todoList.todoText"]
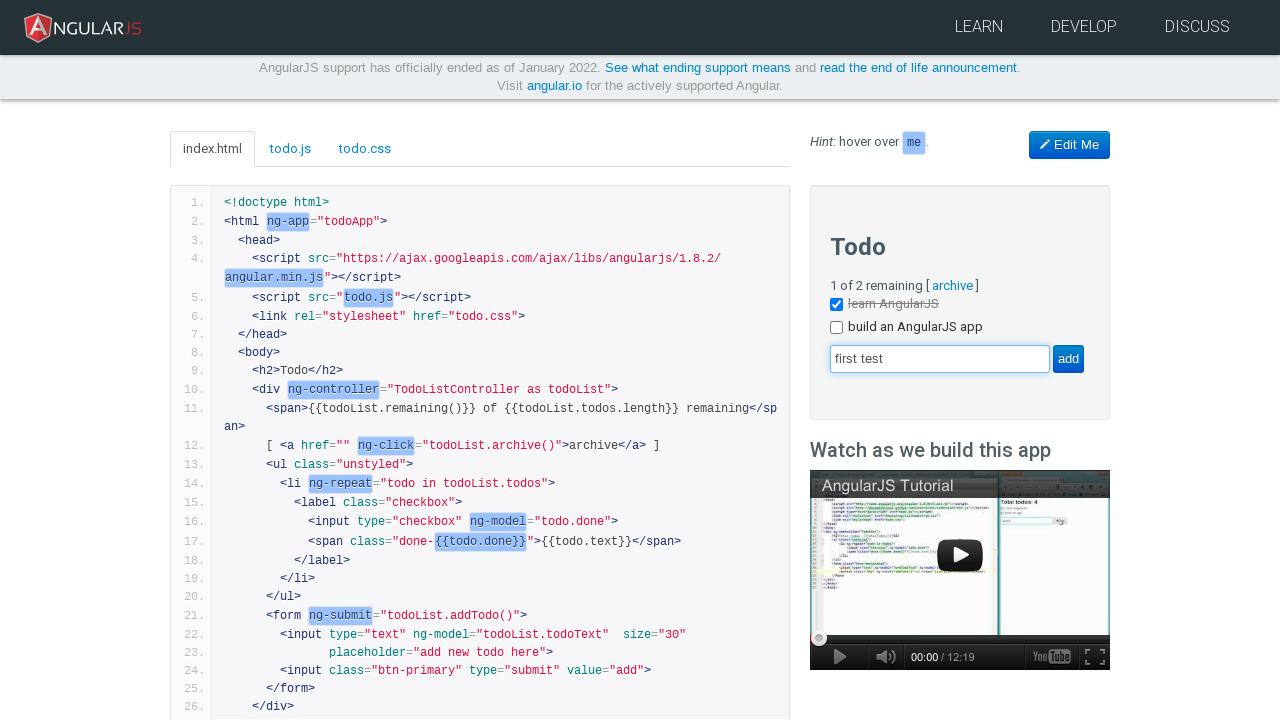

Clicked the add button to create the new todo at (1068, 360) on [value="add"]
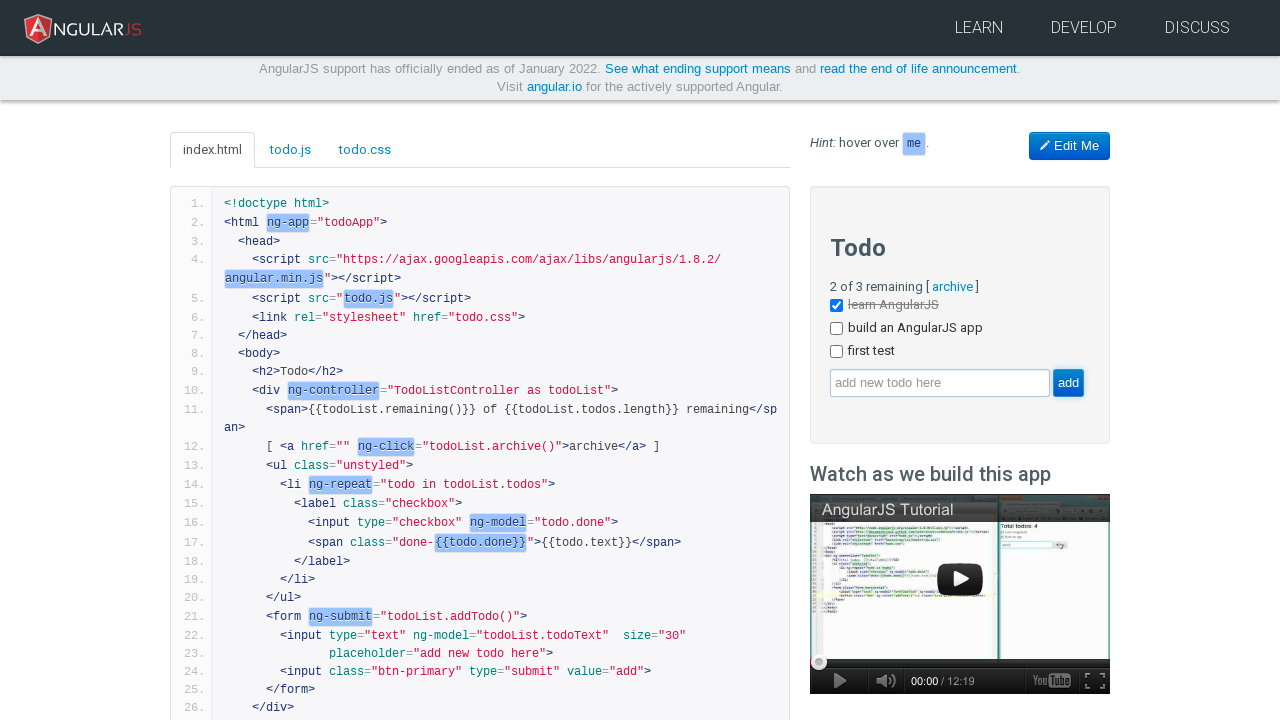

Located the todo list element
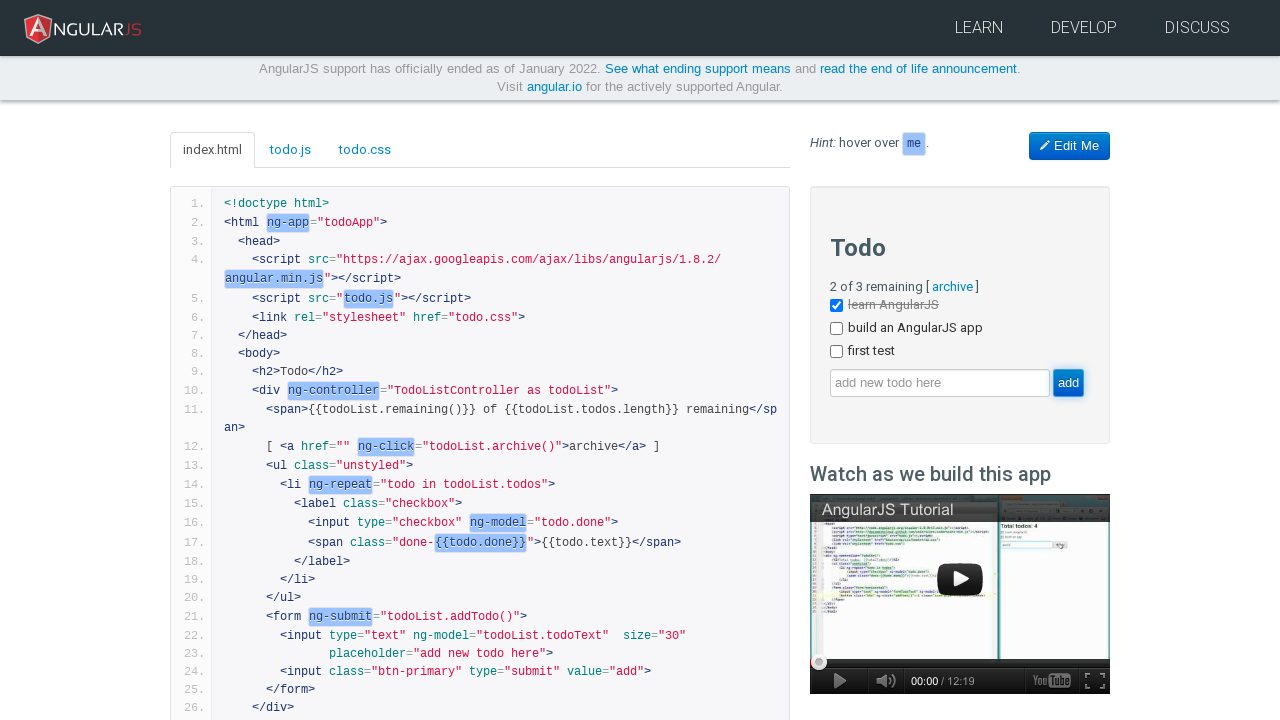

Waited for todo list to contain at least 3 items
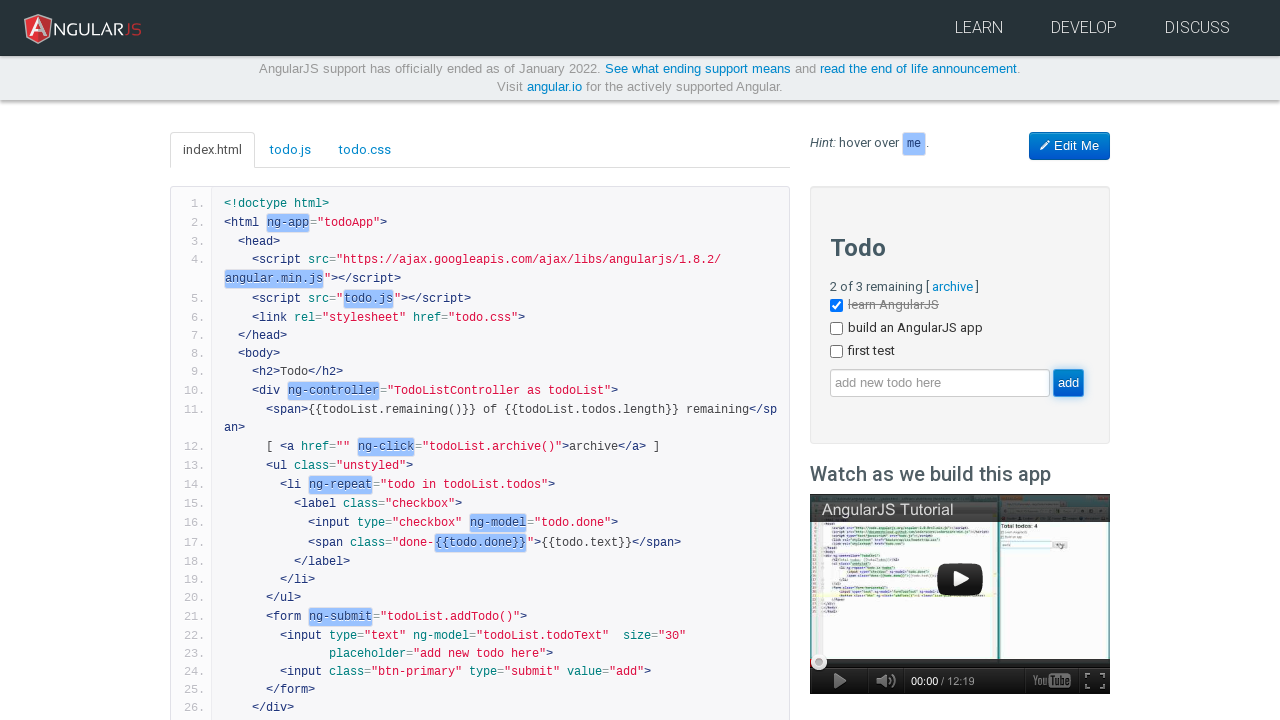

Clicked the checkbox on the newly added todo to mark it complete at (836, 352) on [ng-repeat*="todo in todoList.todos"] >> nth=2 >> input
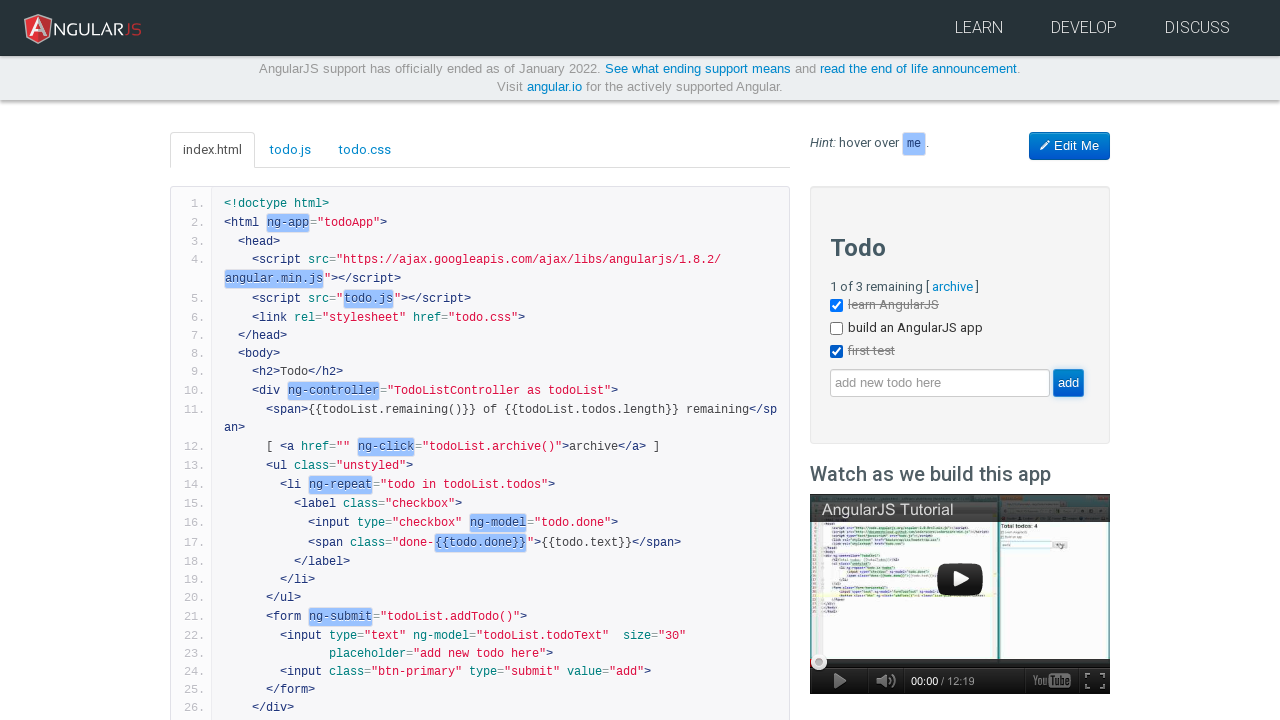

Verified completed todo item is marked with done-true class
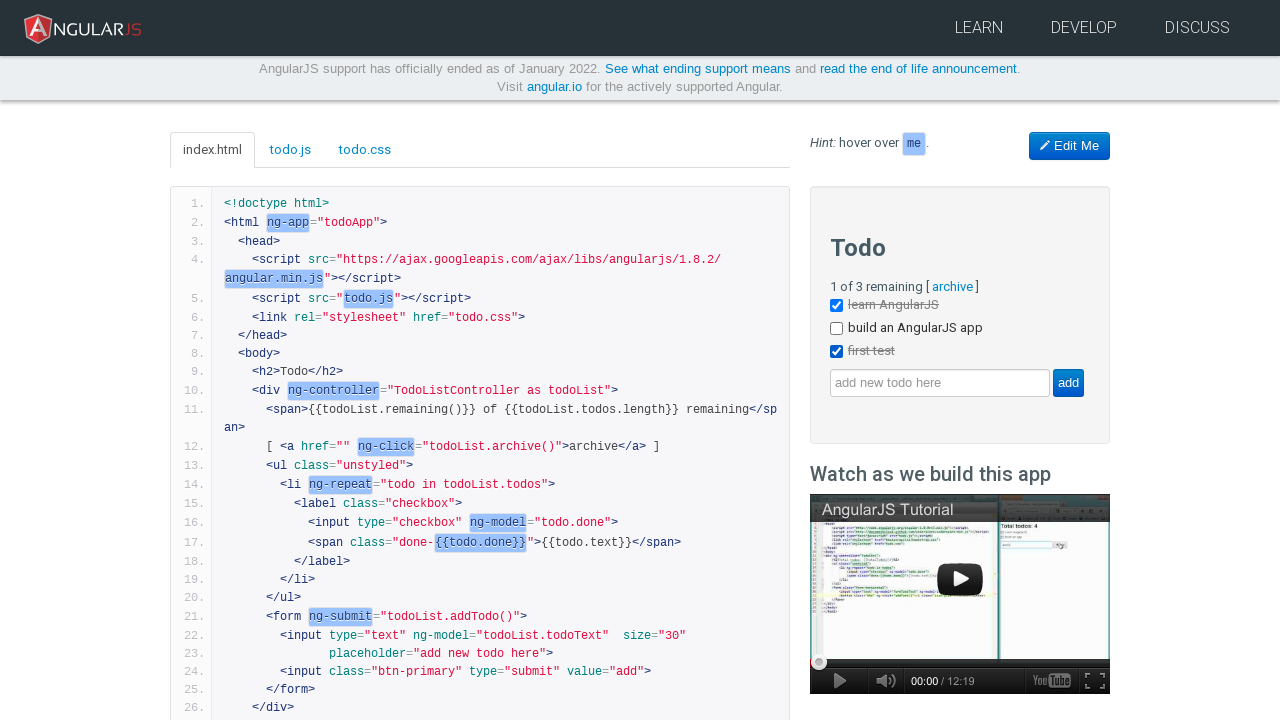

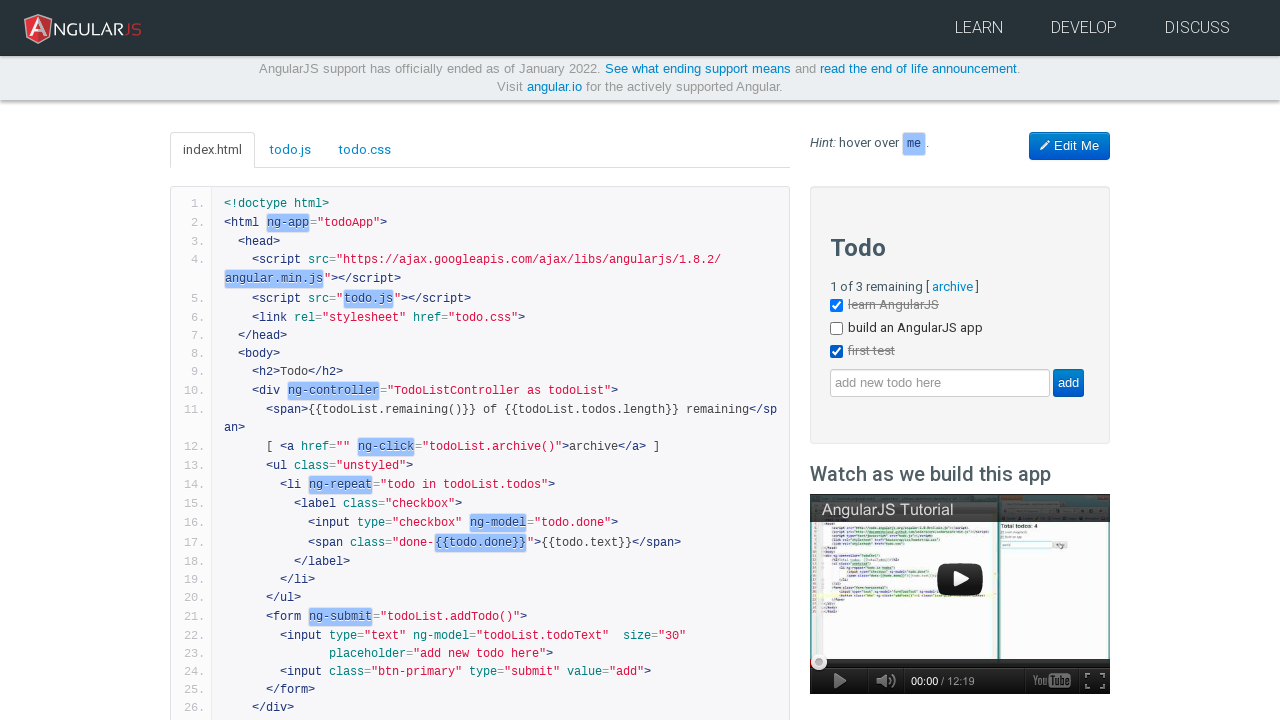